Tests invalid login functionality by attempting to login with incorrect credentials and verifying login fails

Starting URL: https://www.demoblaze.com/index.html

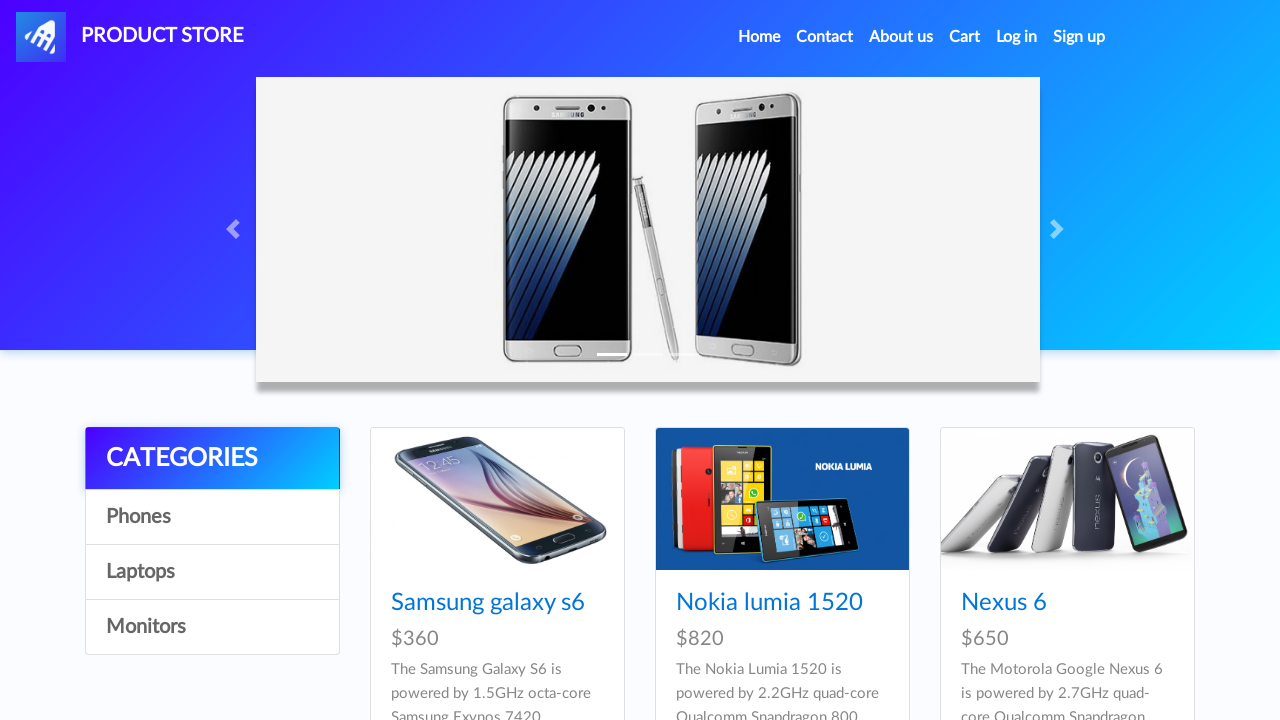

Clicked login button to open modal at (1017, 37) on #login2
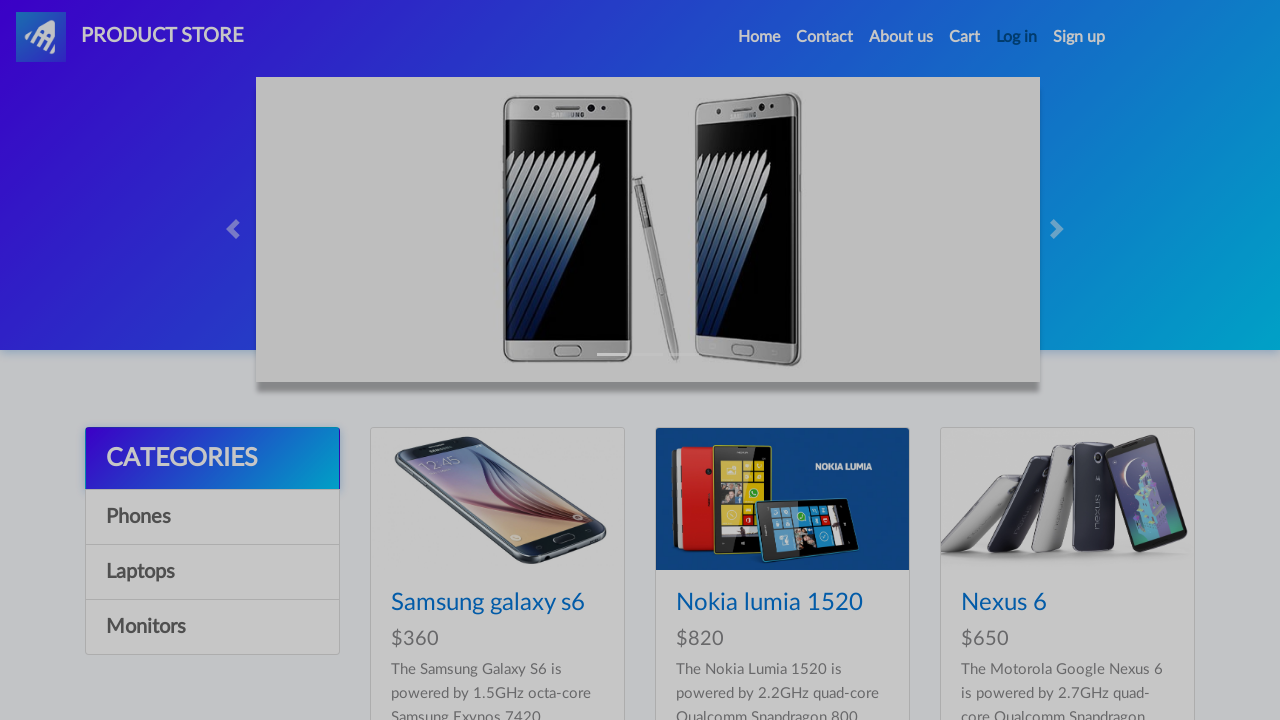

Login modal appeared with username field visible
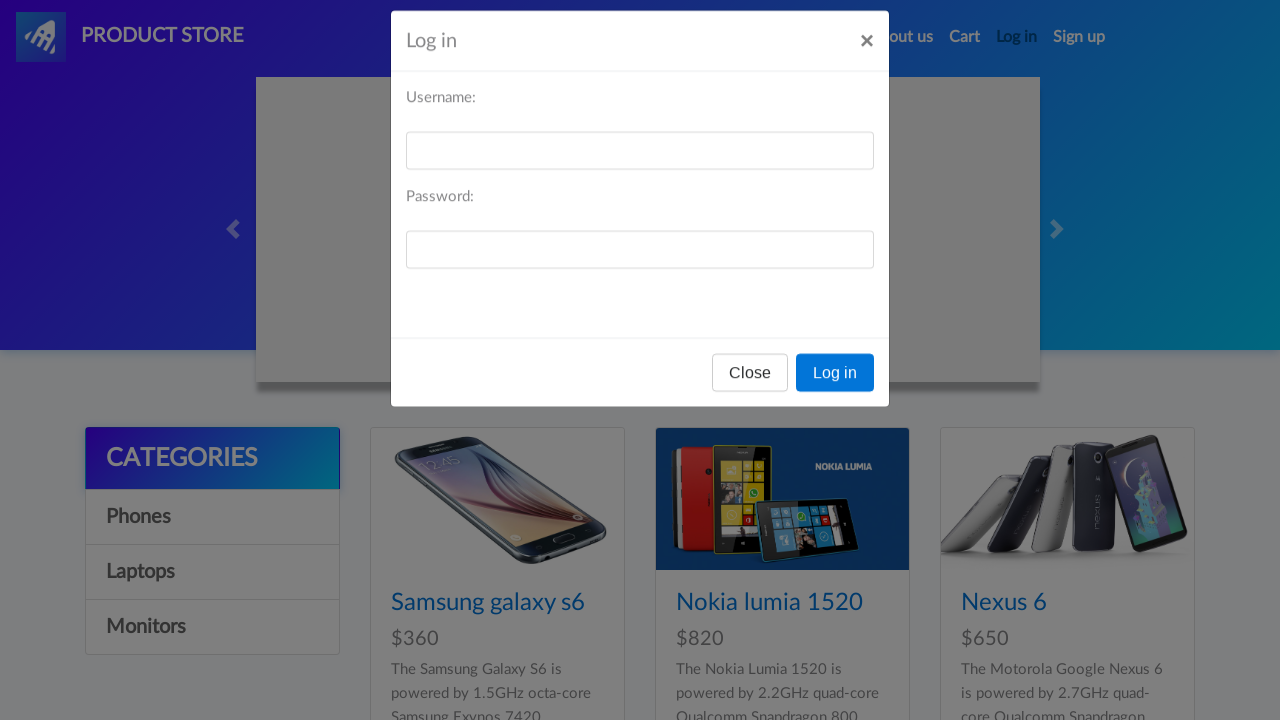

Filled username field with invalid email 'nonexistent789@example.com' on #loginusername
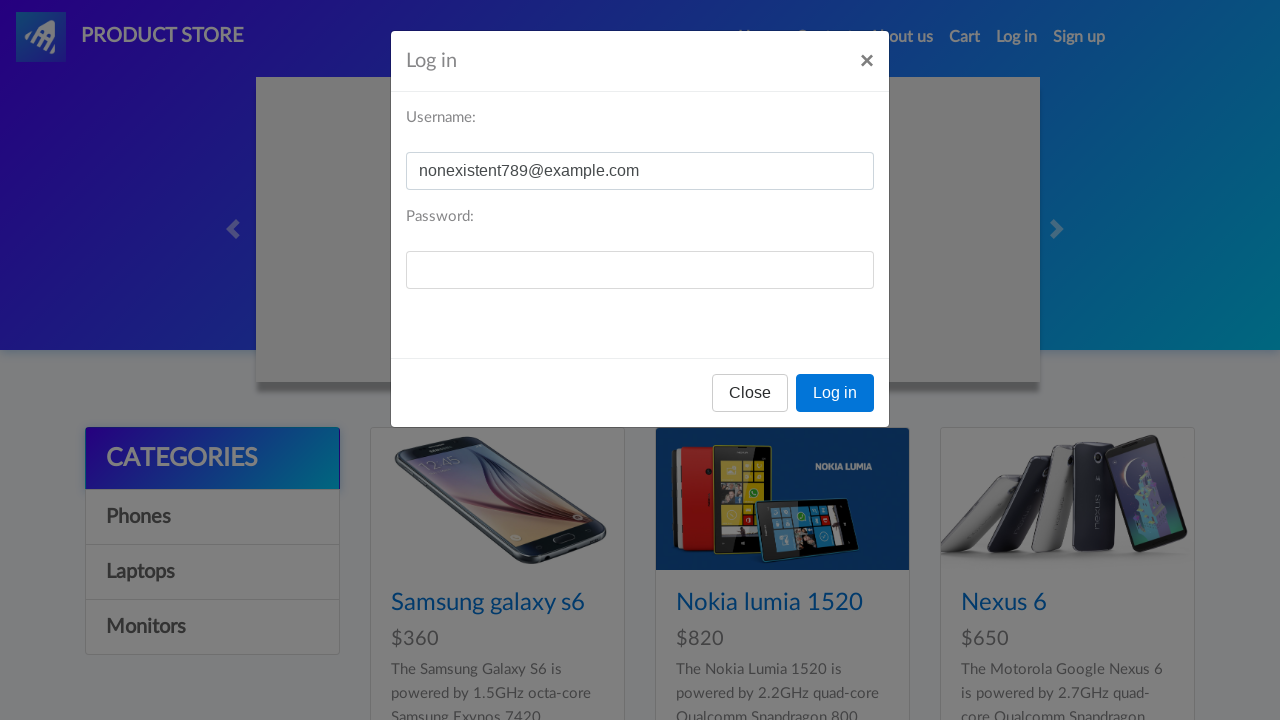

Filled password field with incorrect password 'WrongPassword456' on #loginpassword
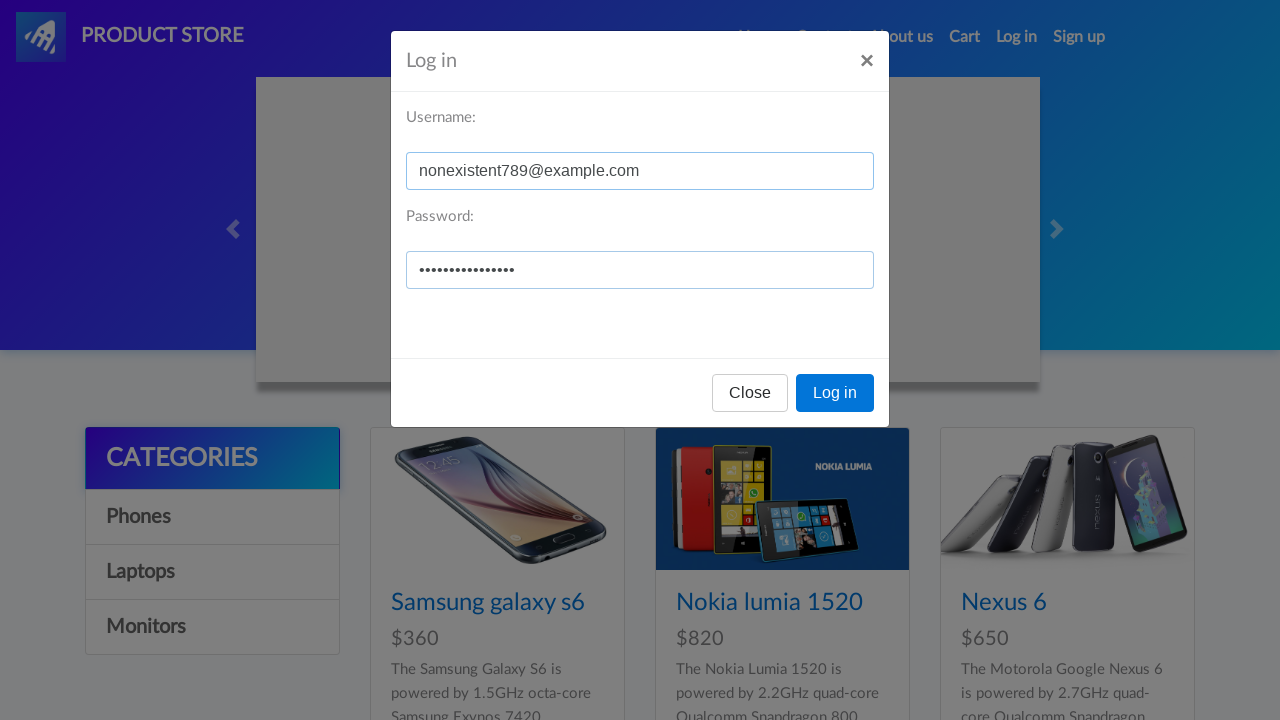

Clicked login button in modal to attempt login at (835, 393) on button:text('Log in')
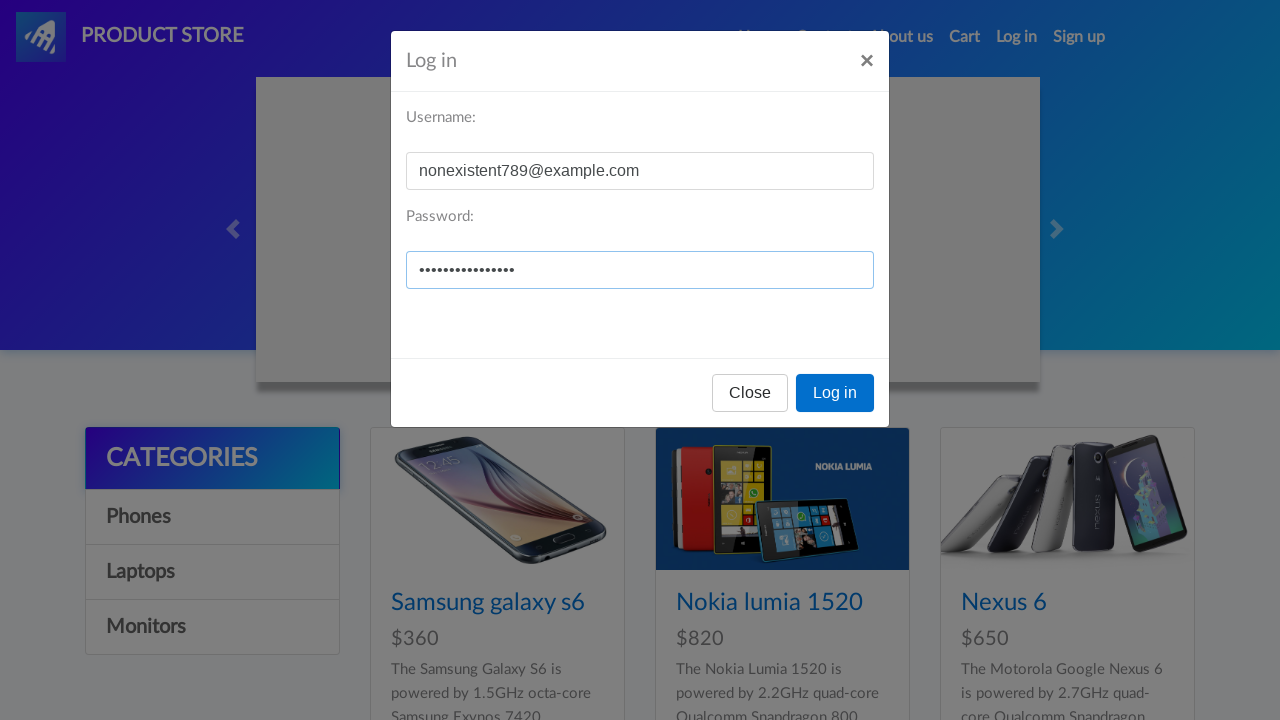

Waited 2 seconds for login response
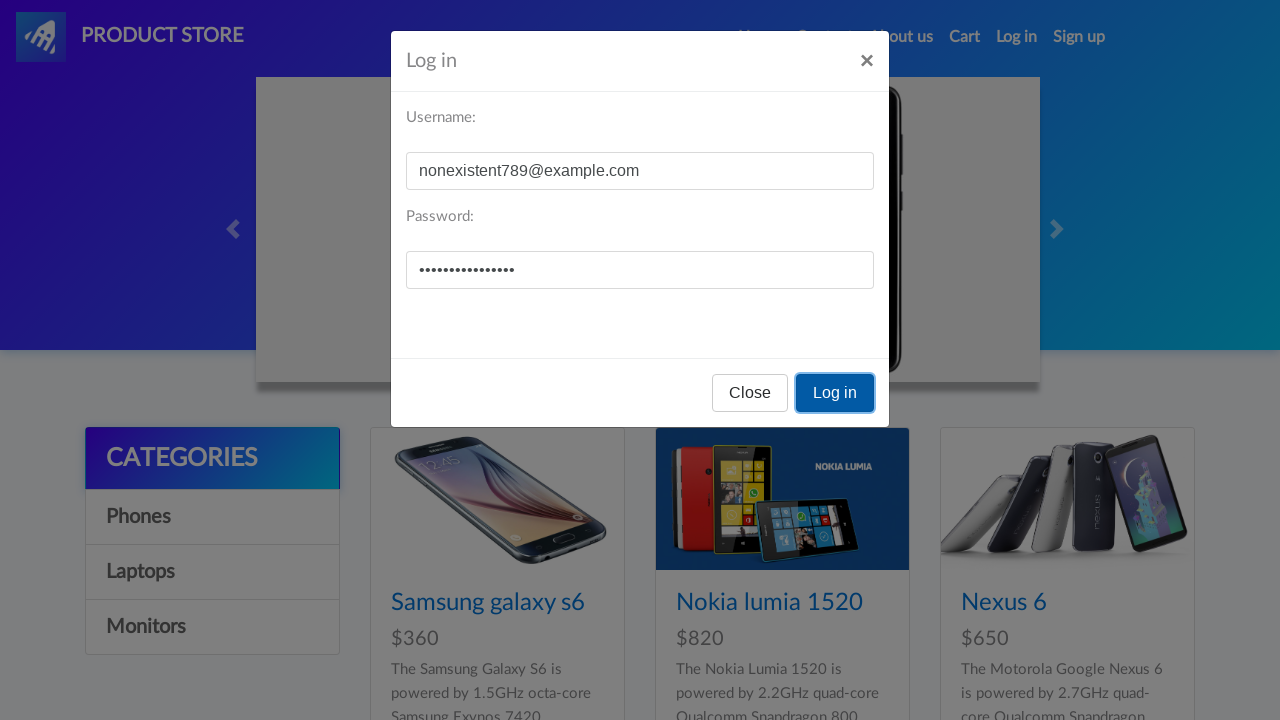

Login failed as expected - logout button not present, invalid credentials rejected
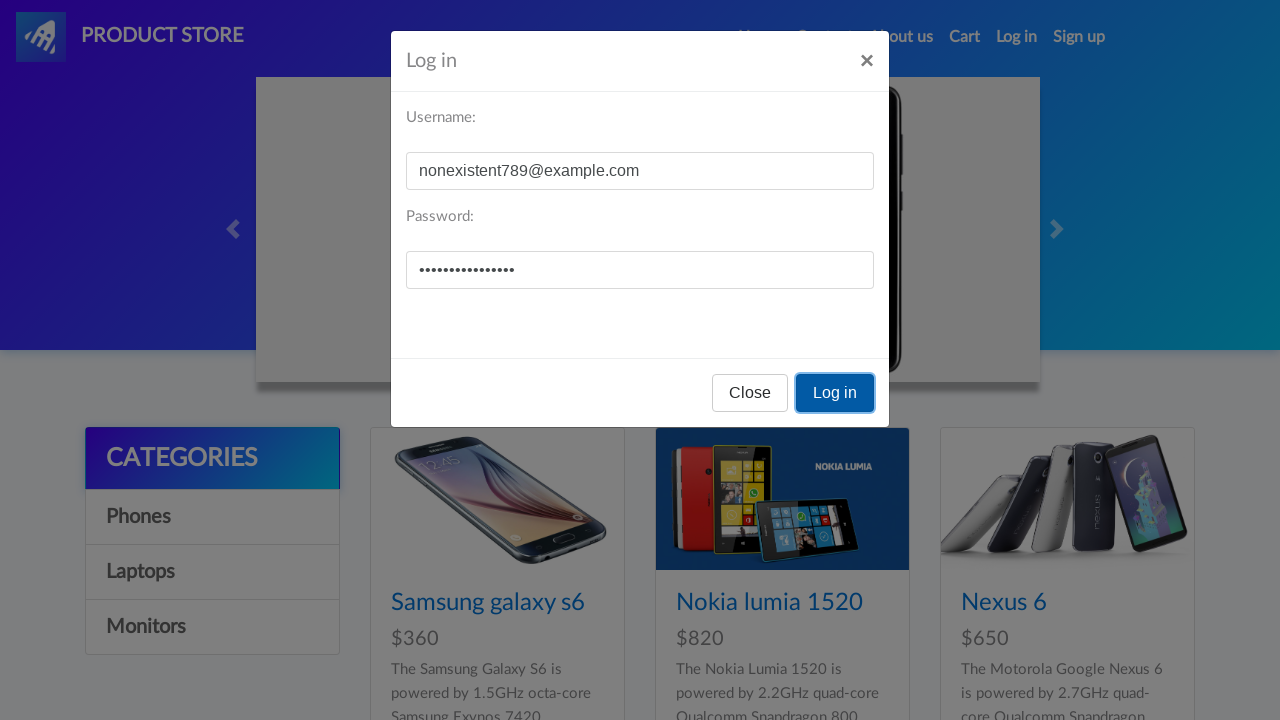

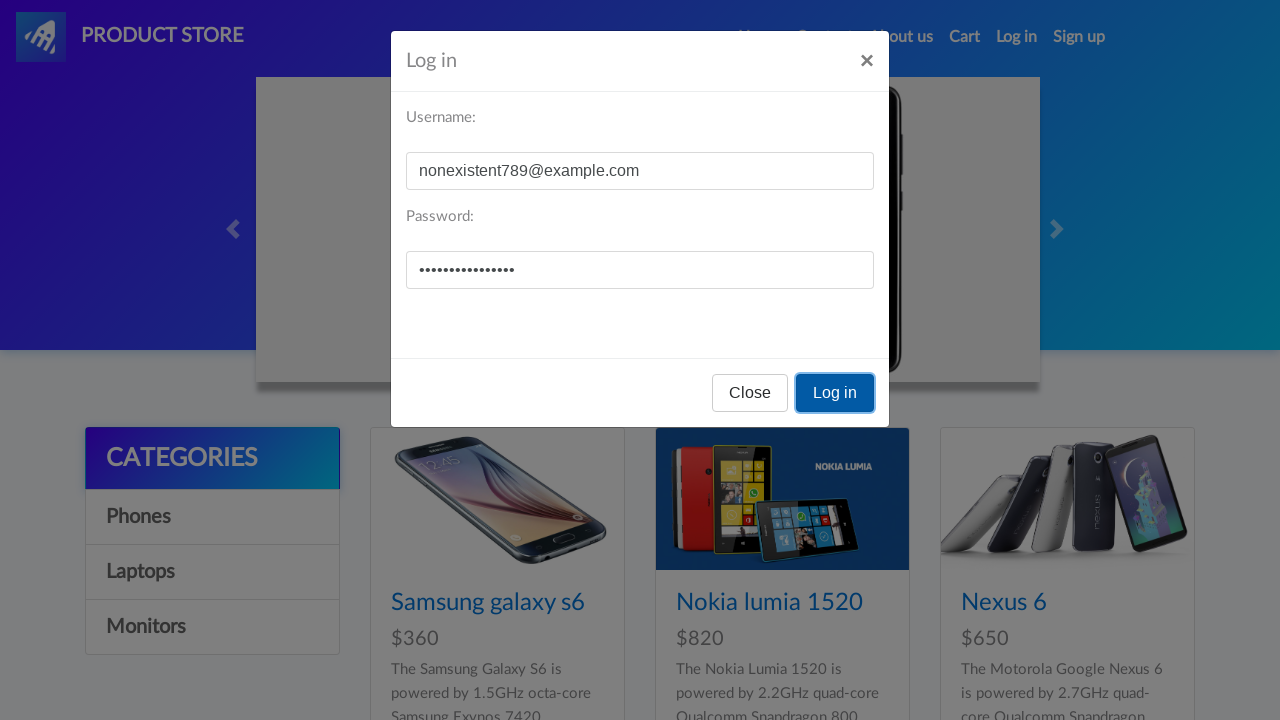